Tests scrollbar interactions by scrolling to find and click a hidden button

Starting URL: http://uitestingplayground.com/

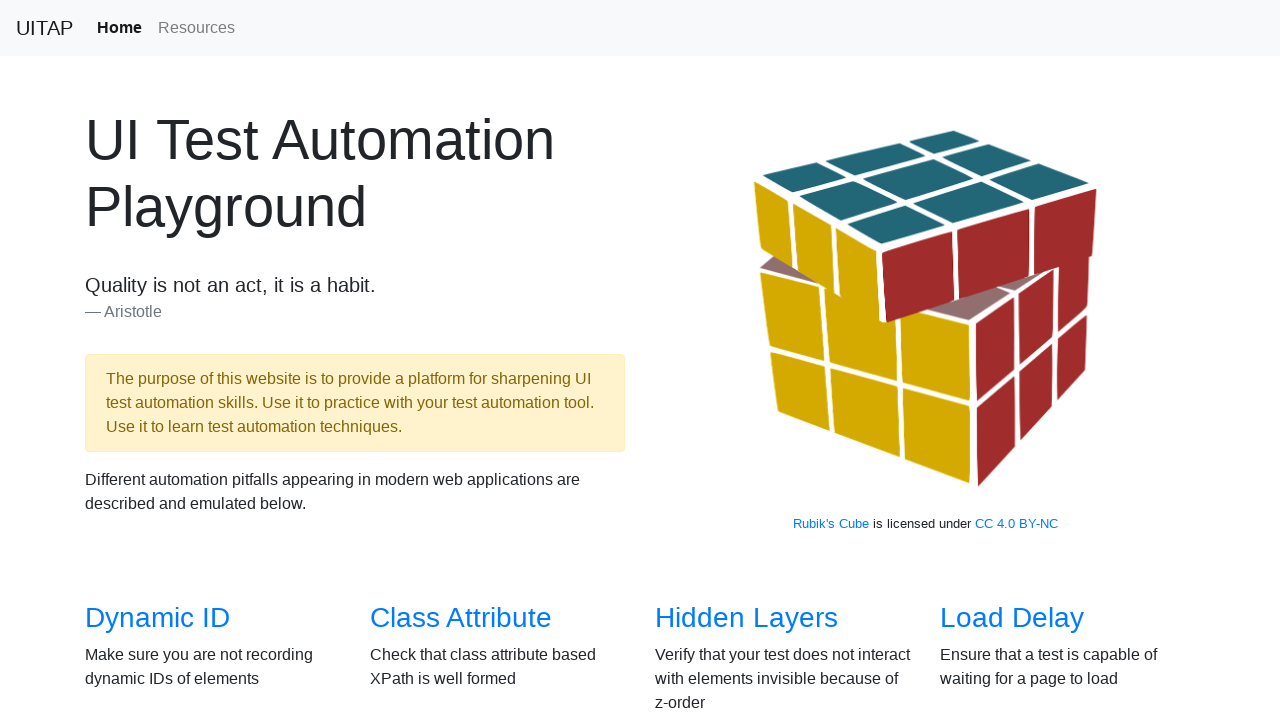

Clicked on Scrollbars link at (148, 361) on text=Scrollbars
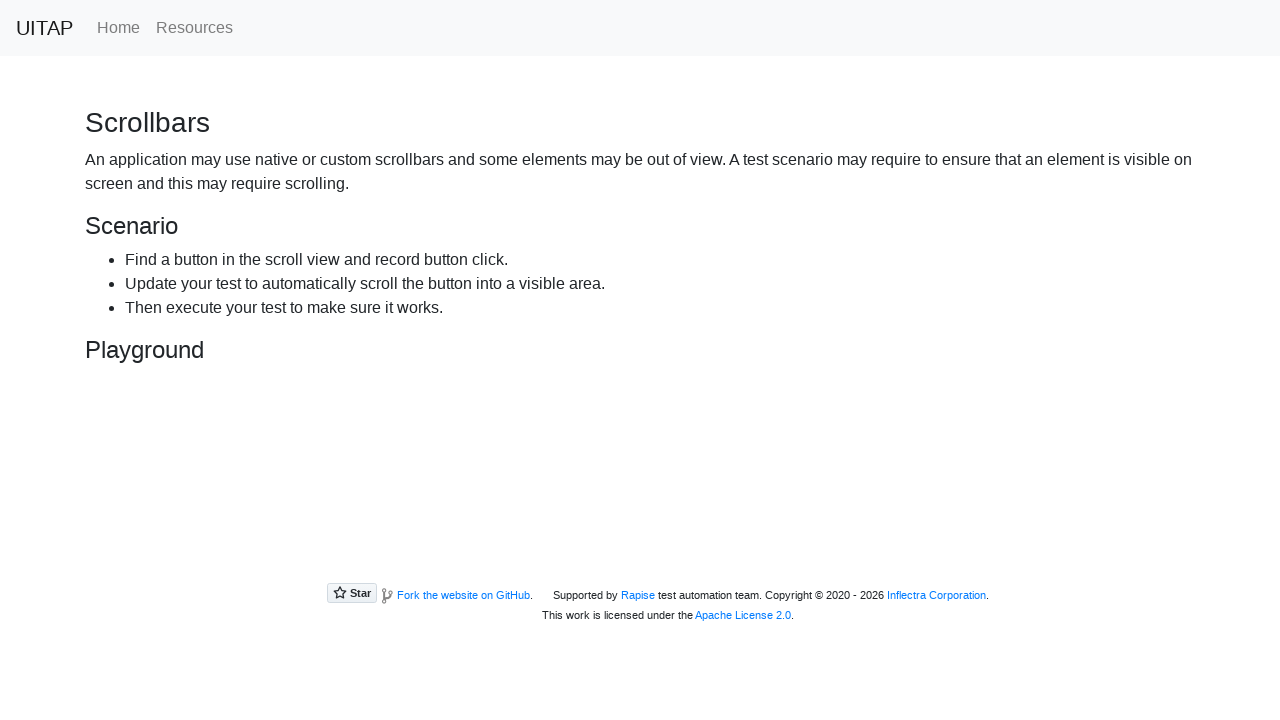

Scrolled to hiding button into view
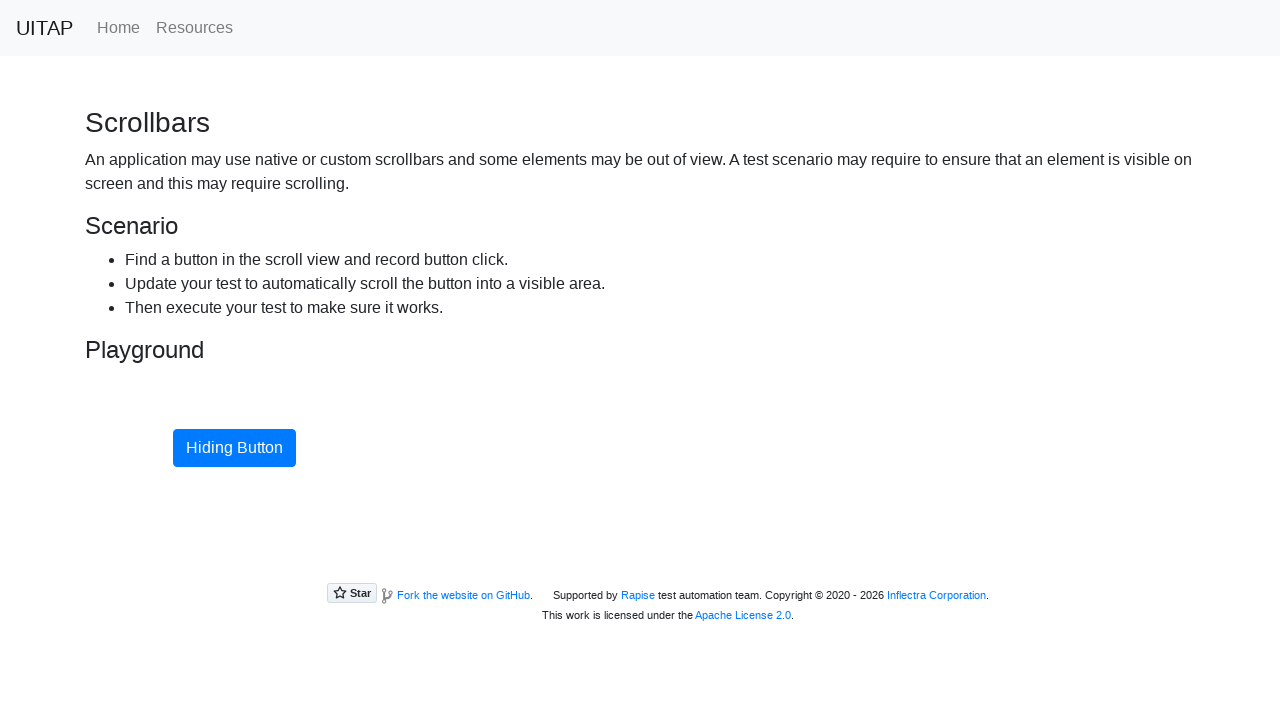

Clicked the hidden button at (234, 448) on #hidingButton
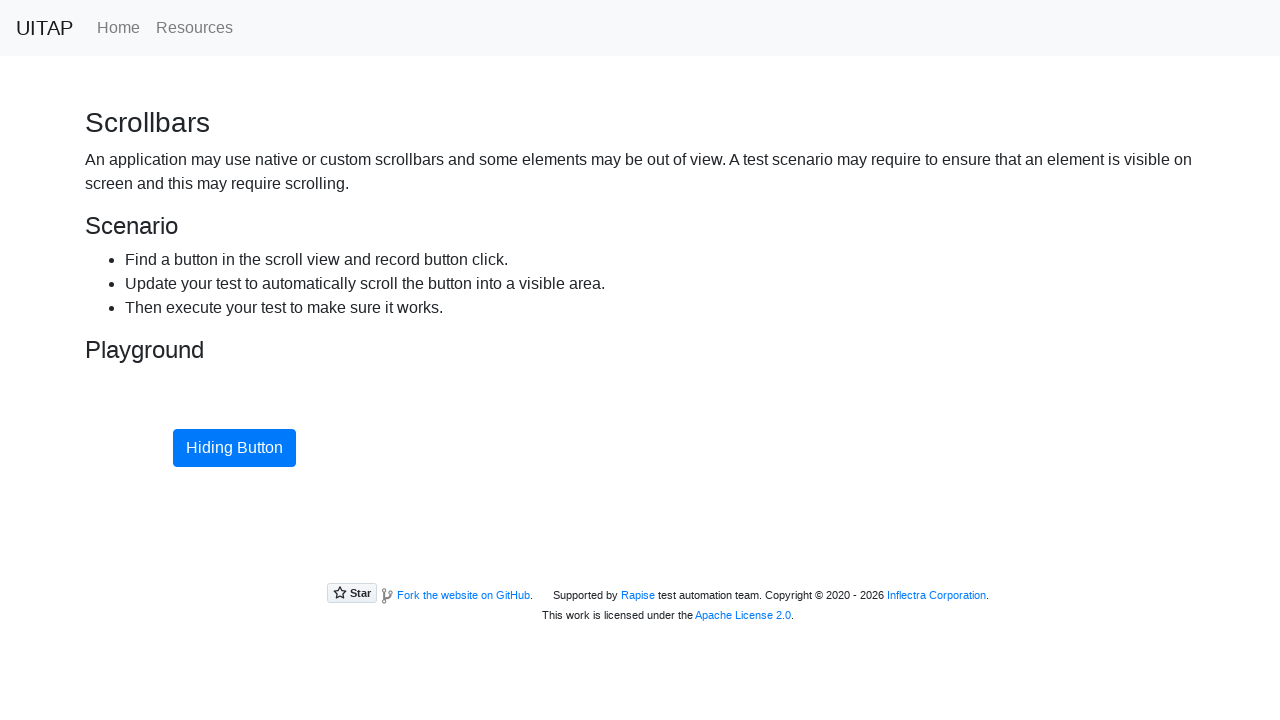

Clicked the button again at (234, 448) on #hidingButton
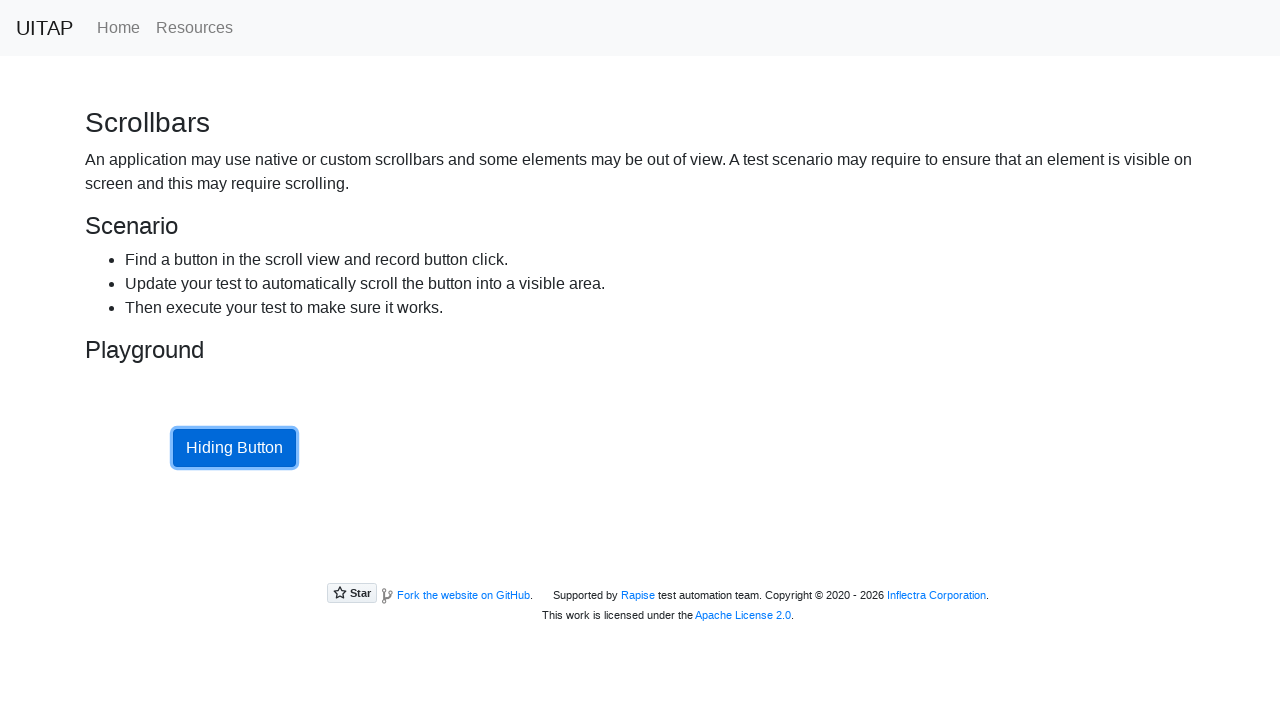

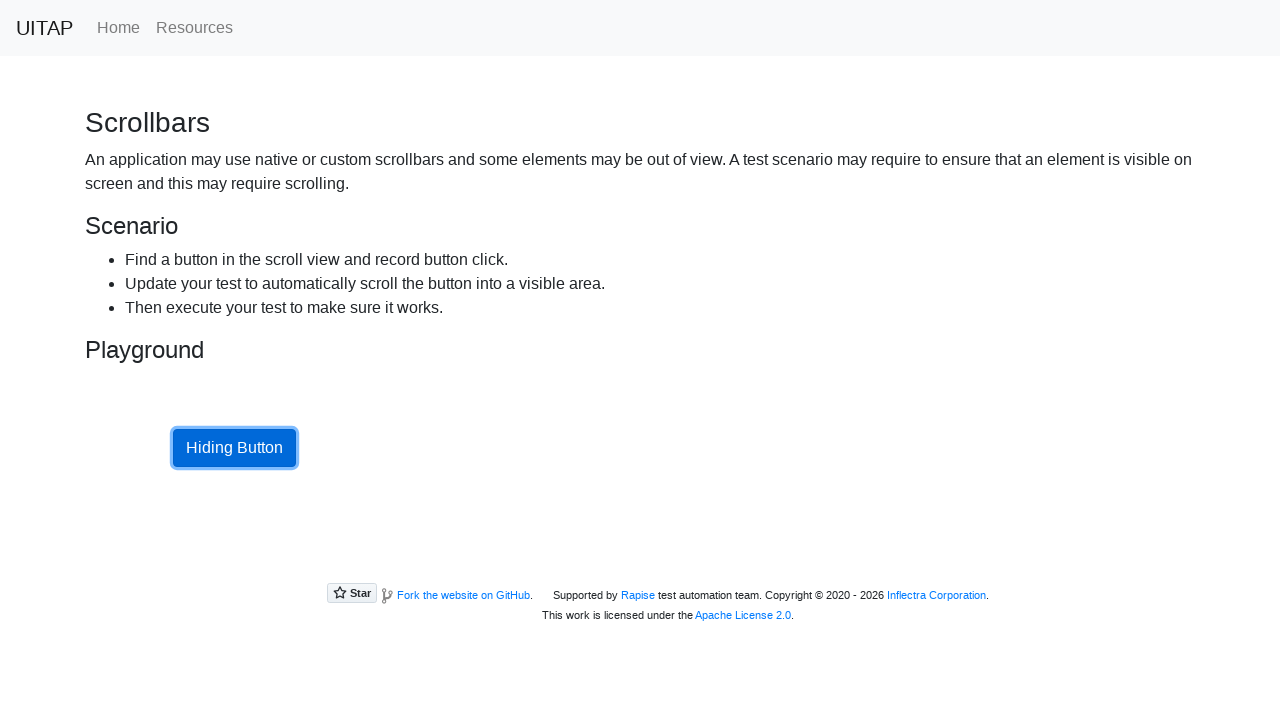